Tests the text box form on DemoQA by filling in full name, email, current address, and permanent address fields, then locating the submit button.

Starting URL: https://demoqa.com/text-box

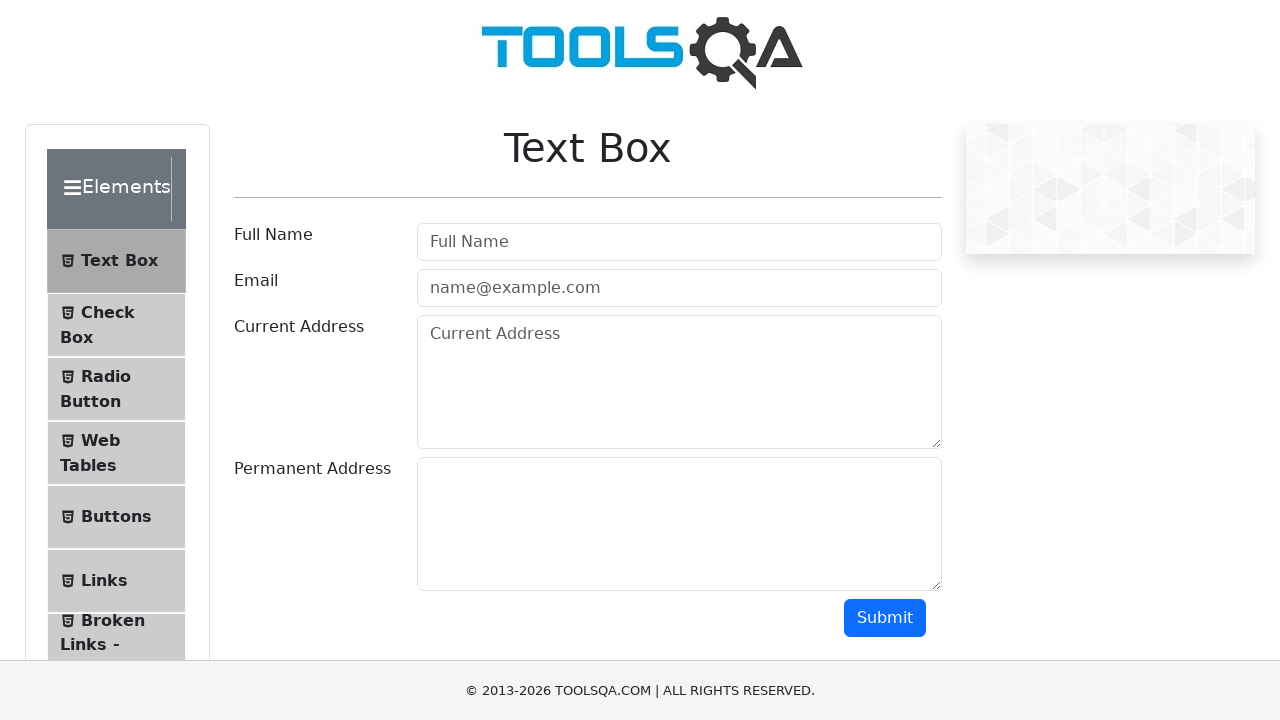

Filled full name field with 'Huyền Chinh' on input#userName
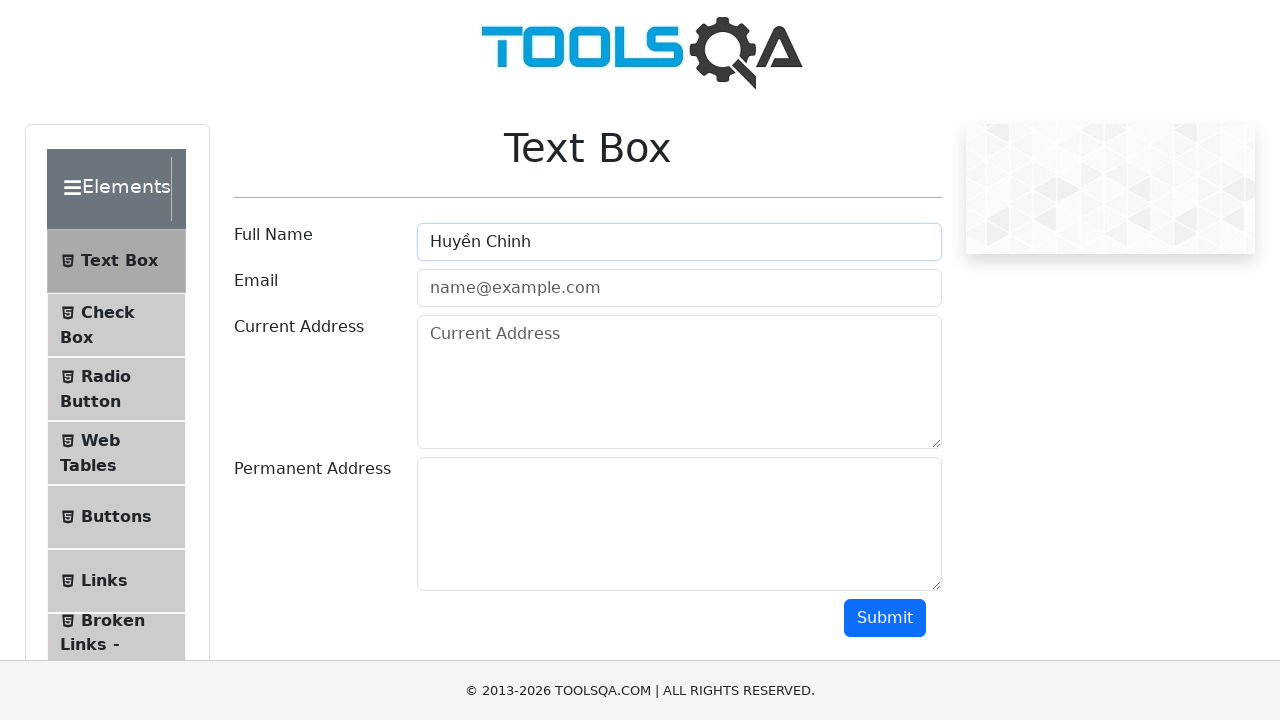

Filled email field with 'huyenchinh@gmail.com' on input#userEmail
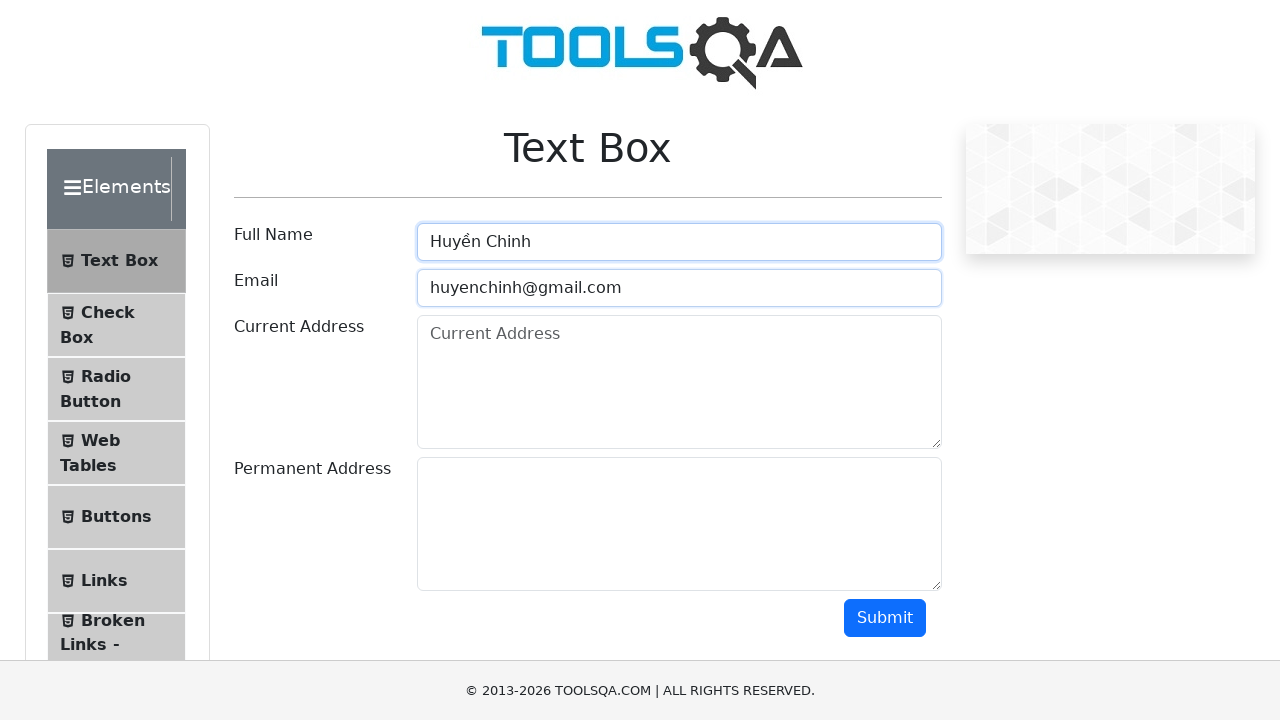

Filled current address field with 'Hà Nội' on textarea#currentAddress
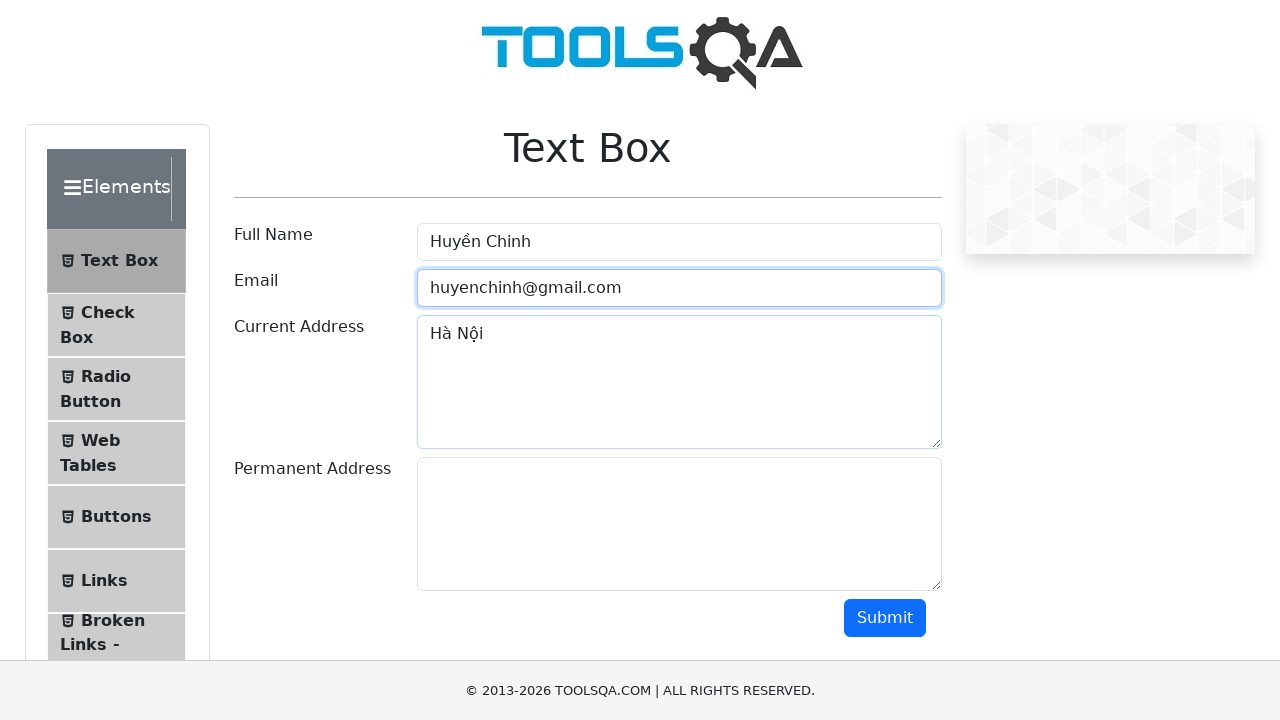

Filled permanent address field with 'Thái Bình' on textarea#permanentAddress
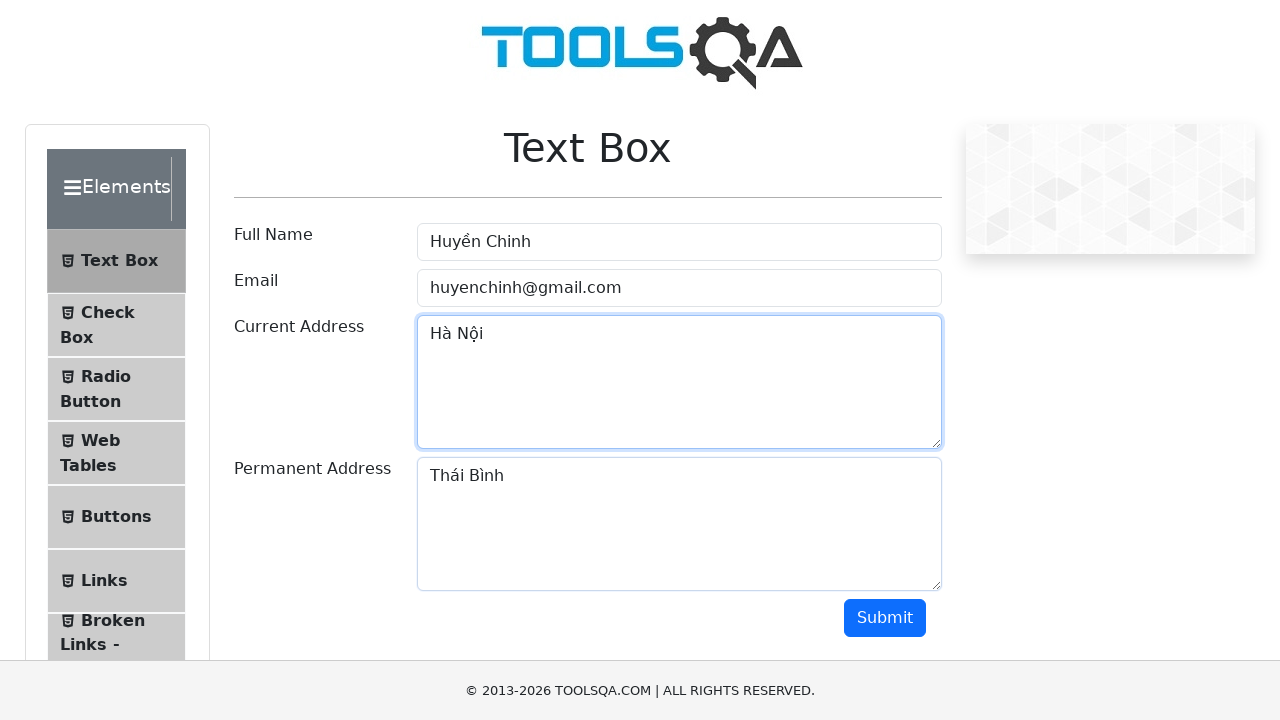

Clicked submit button at (885, 618) on button#submit
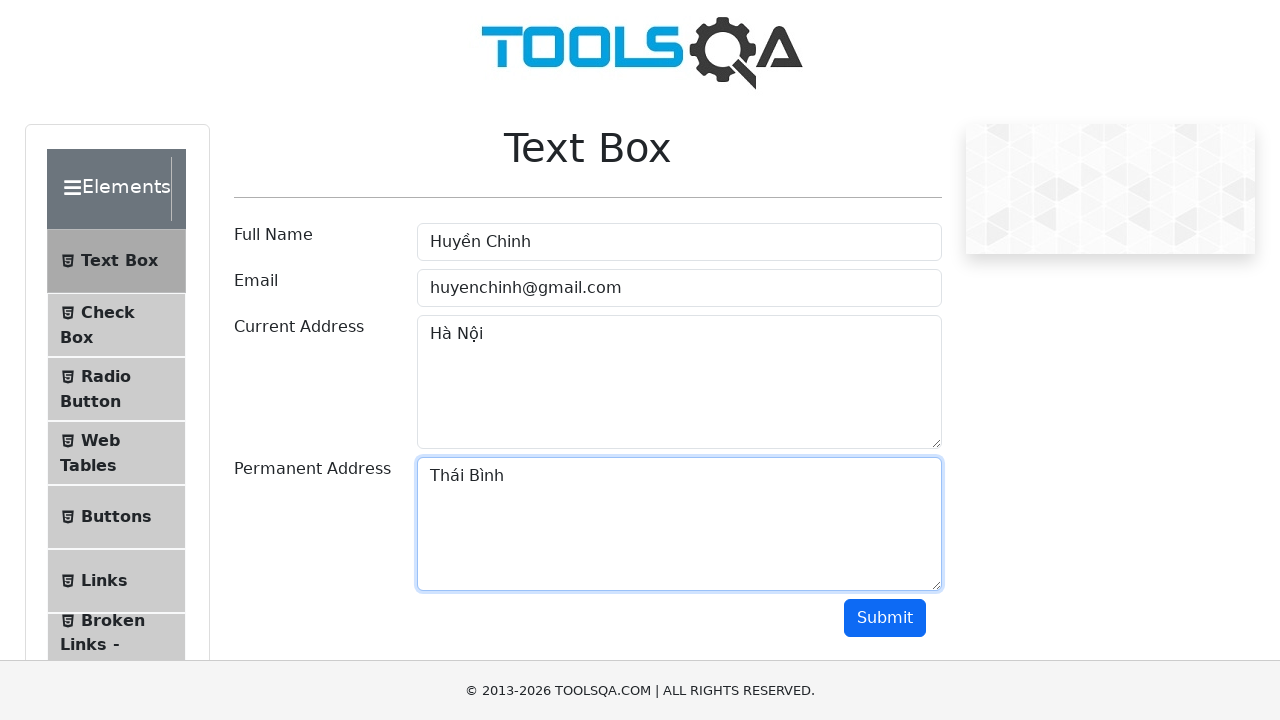

Form output appeared after submission
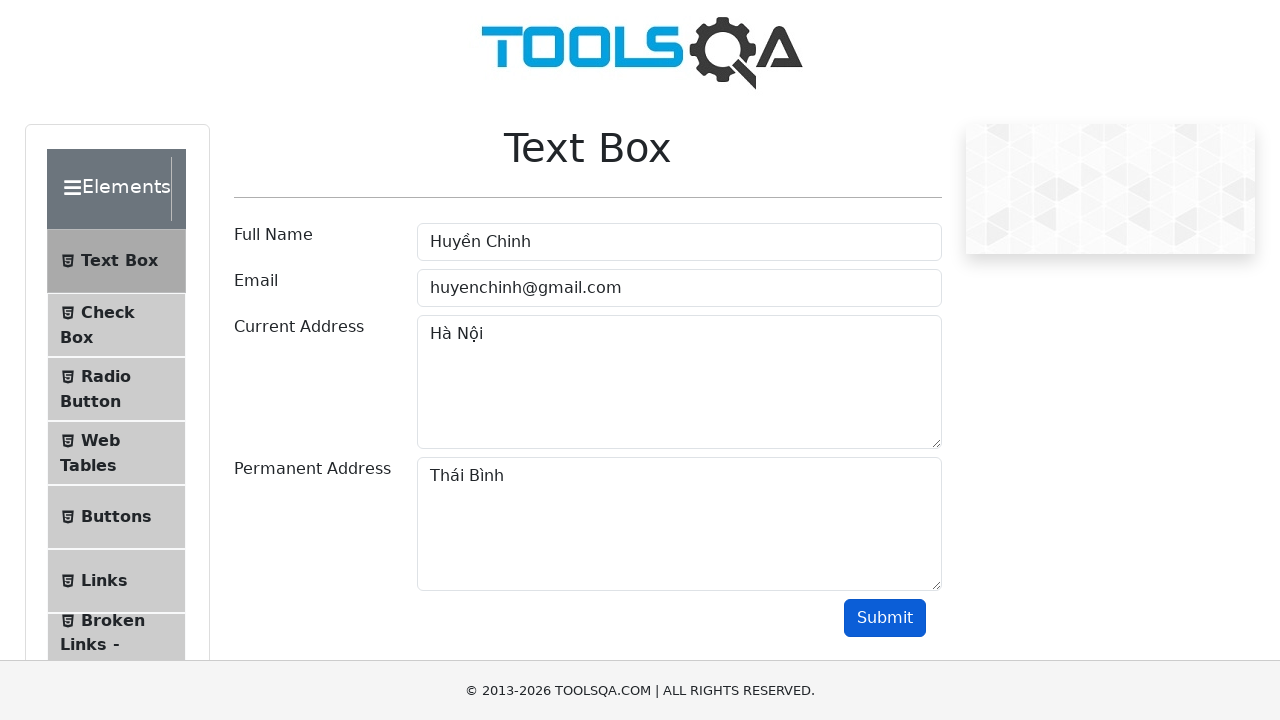

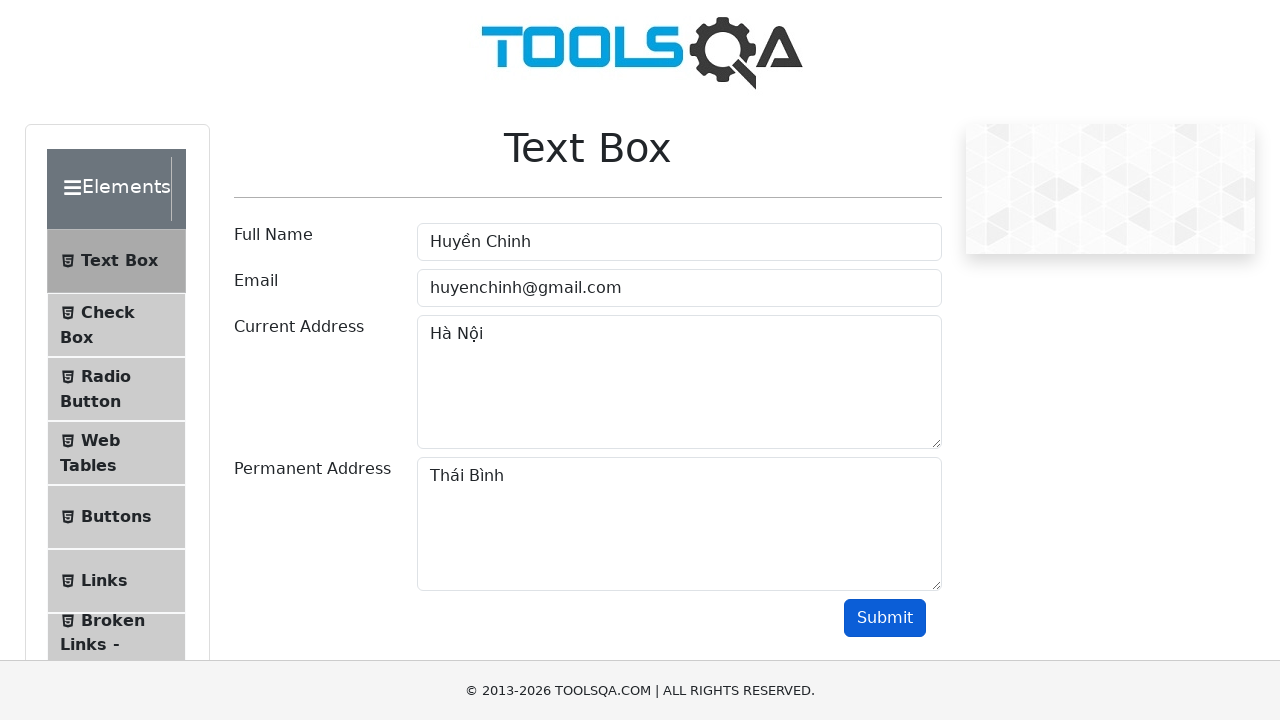